Tests the add/remove elements functionality by clicking the Add Element button, verifying the Delete button appears, then clicking Delete and verifying the page title is still visible

Starting URL: https://the-internet.herokuapp.com/add_remove_elements/

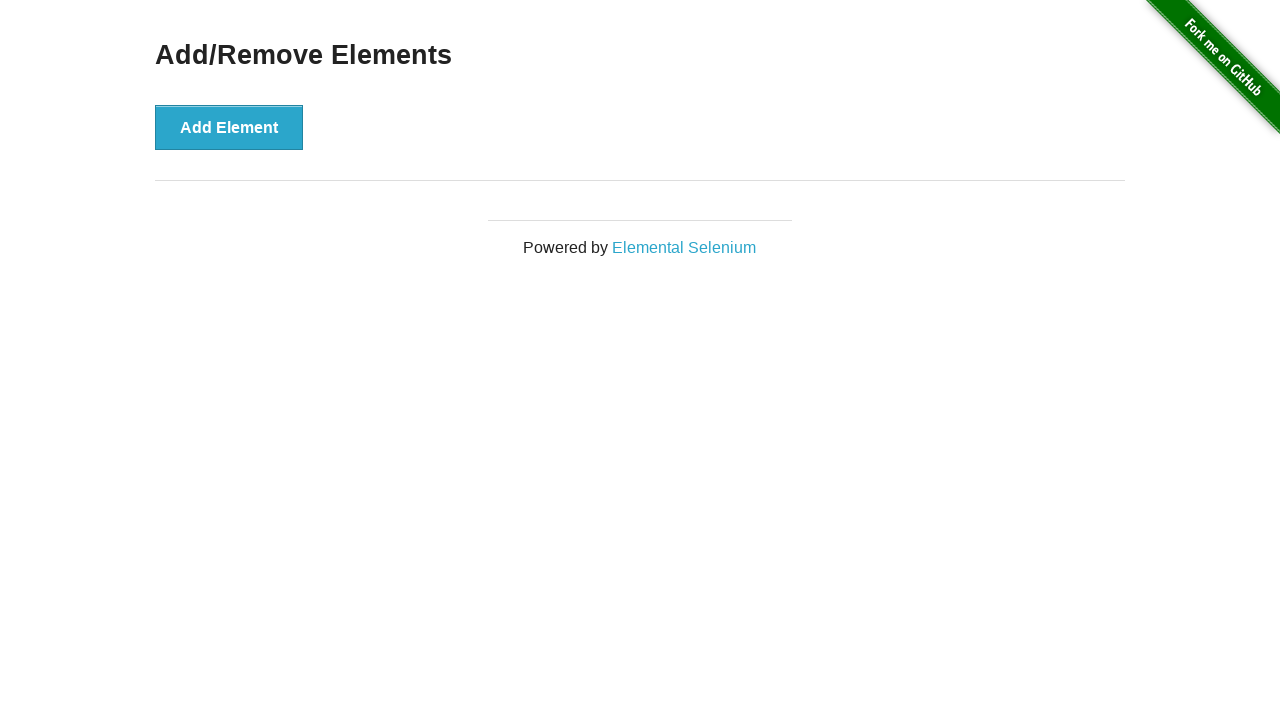

Clicked Add Element button at (229, 127) on text='Add Element'
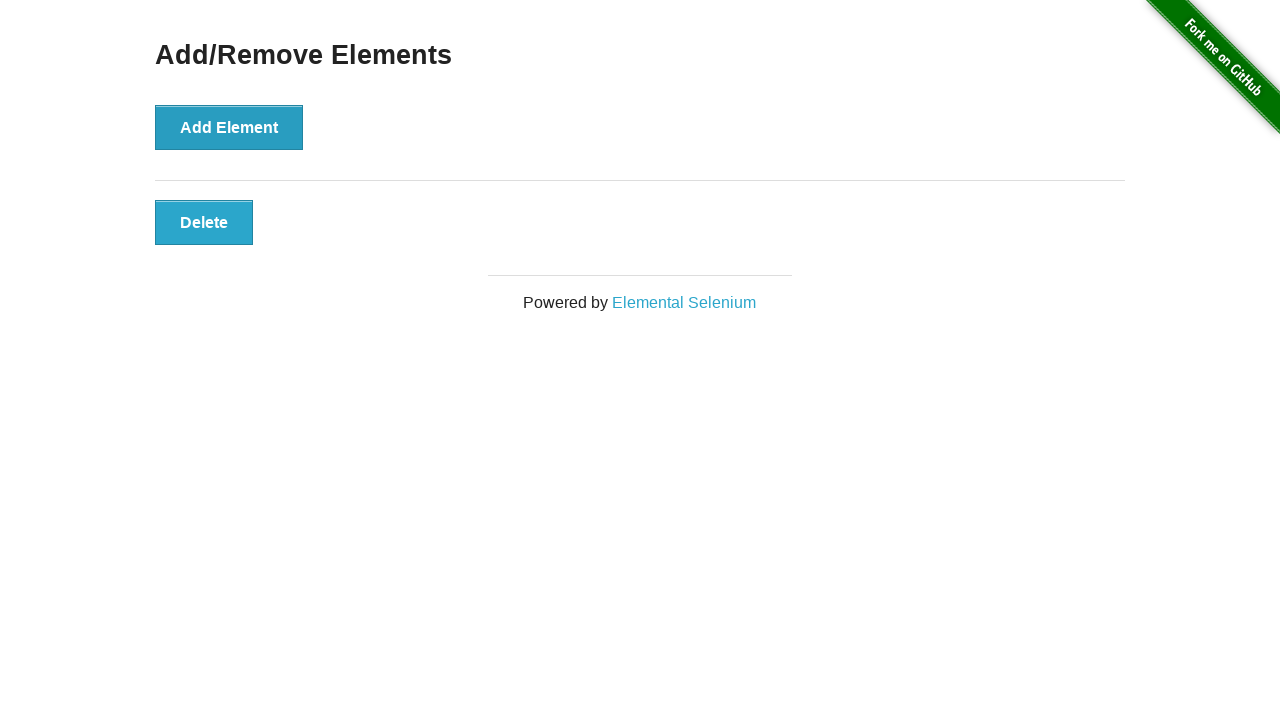

Located Delete button element
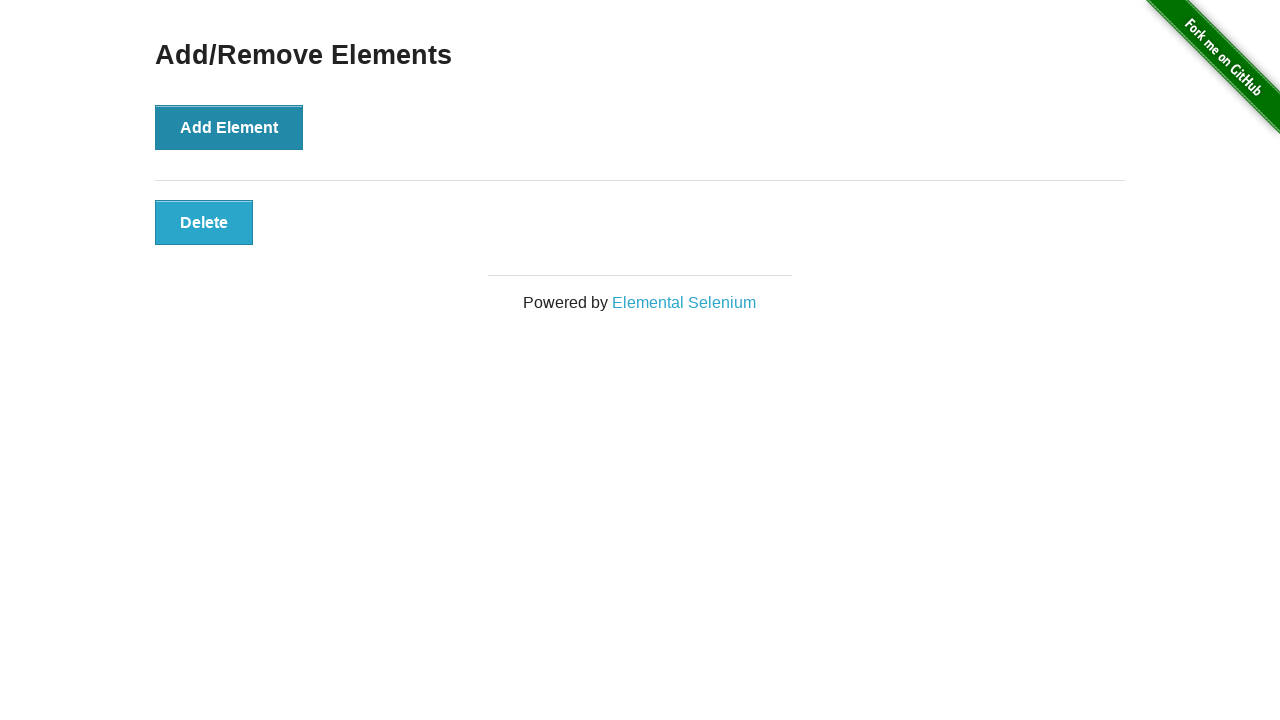

Verified Delete button is visible
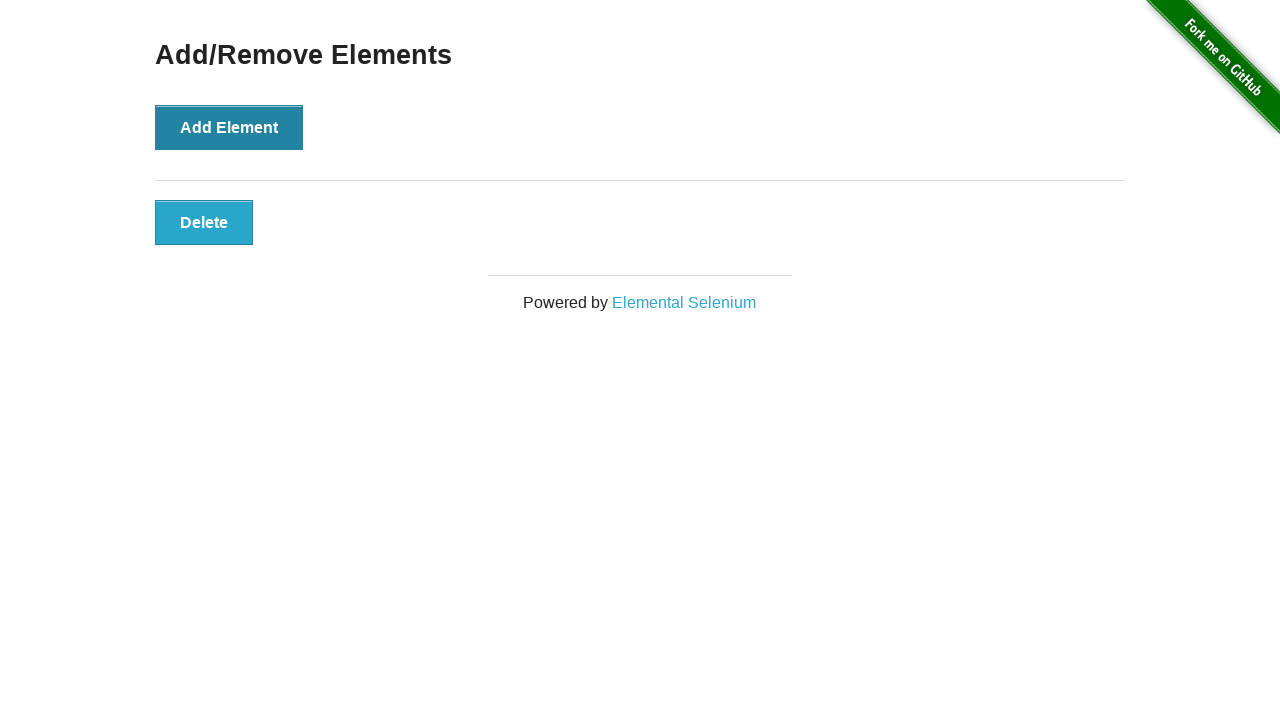

Clicked Delete button at (204, 222) on .added-manually
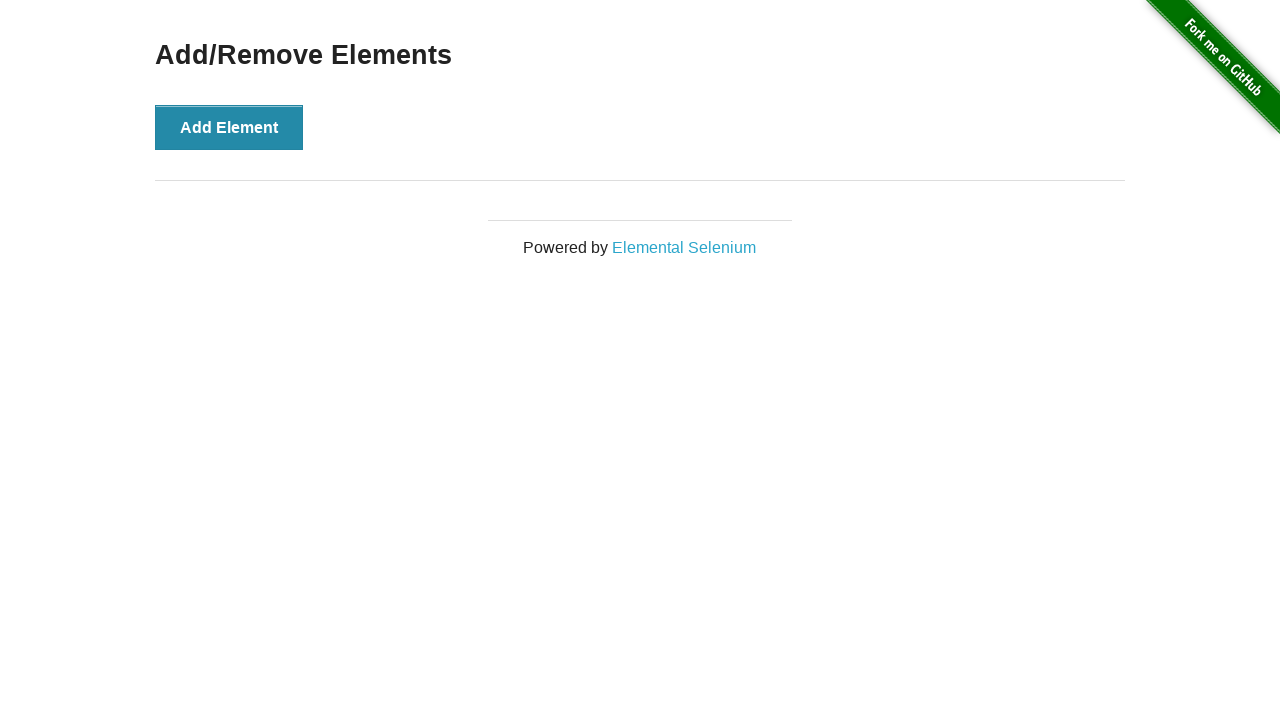

Retrieved page heading text
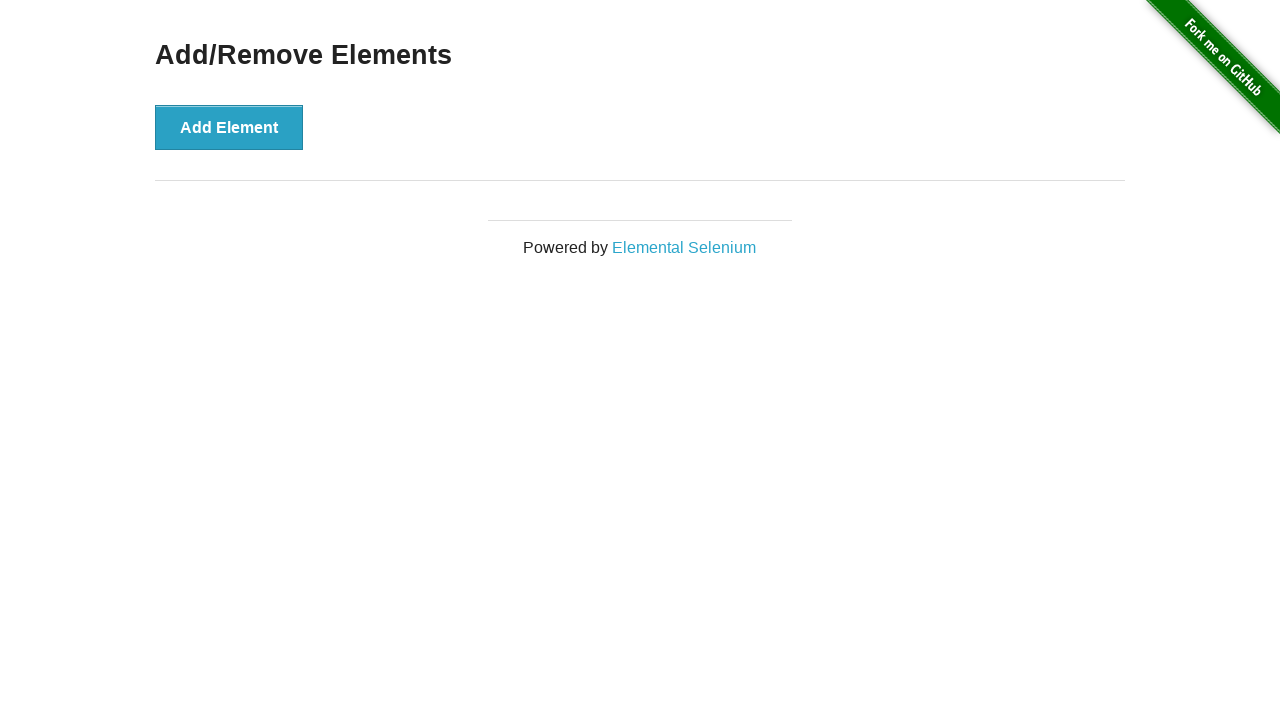

Verified page title is still 'Add/Remove Elements'
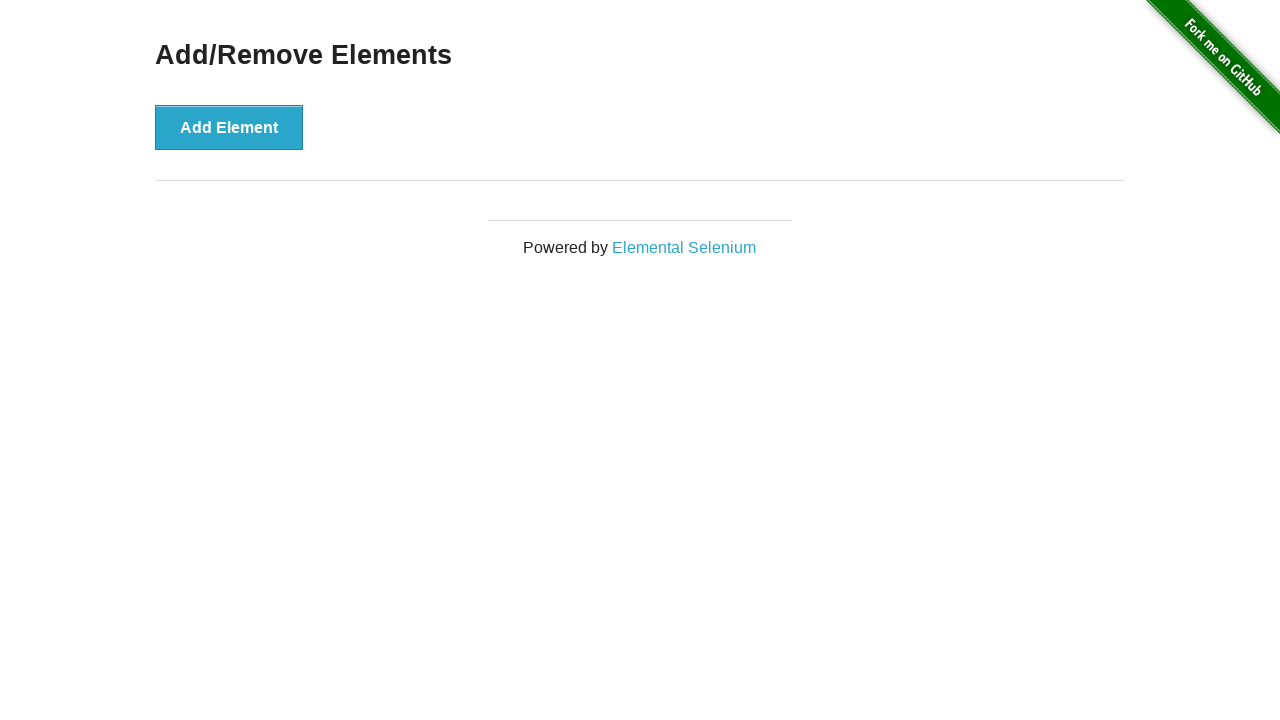

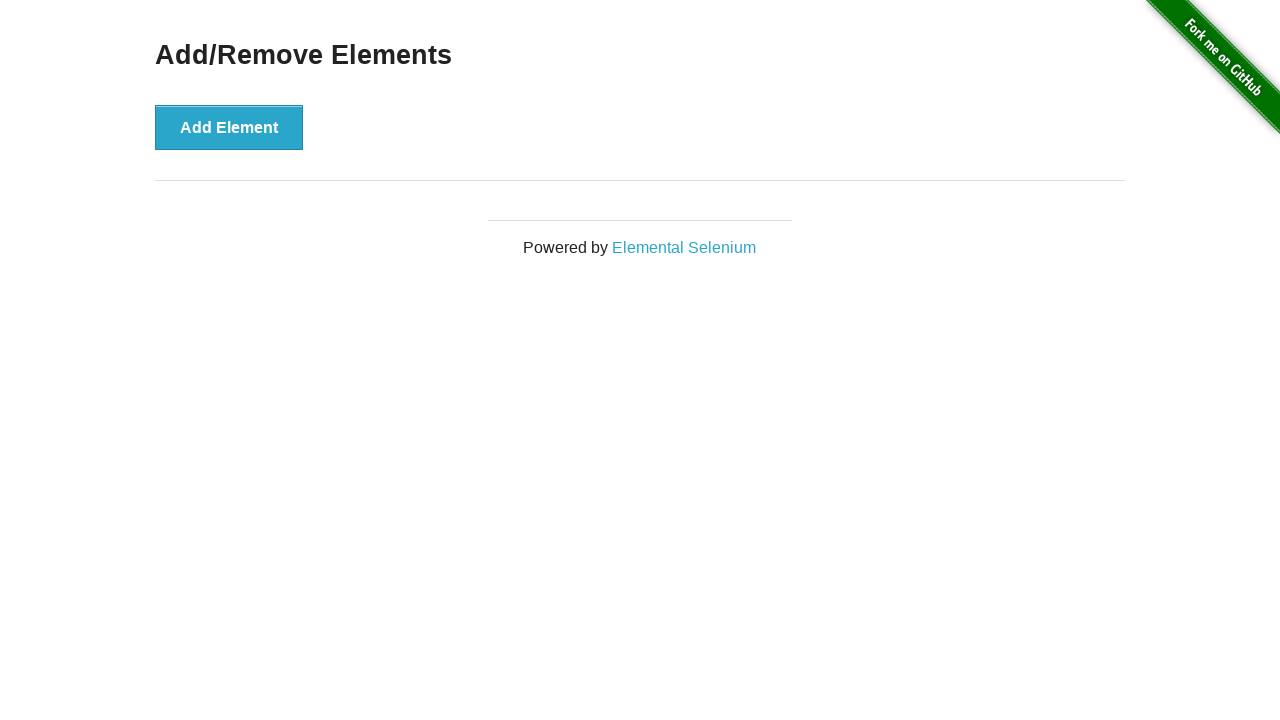